Tests interactive SVG map functionality by locating and clicking on the Maharashtra state element in an India map

Starting URL: https://www.amcharts.com/svg-maps/?map=india

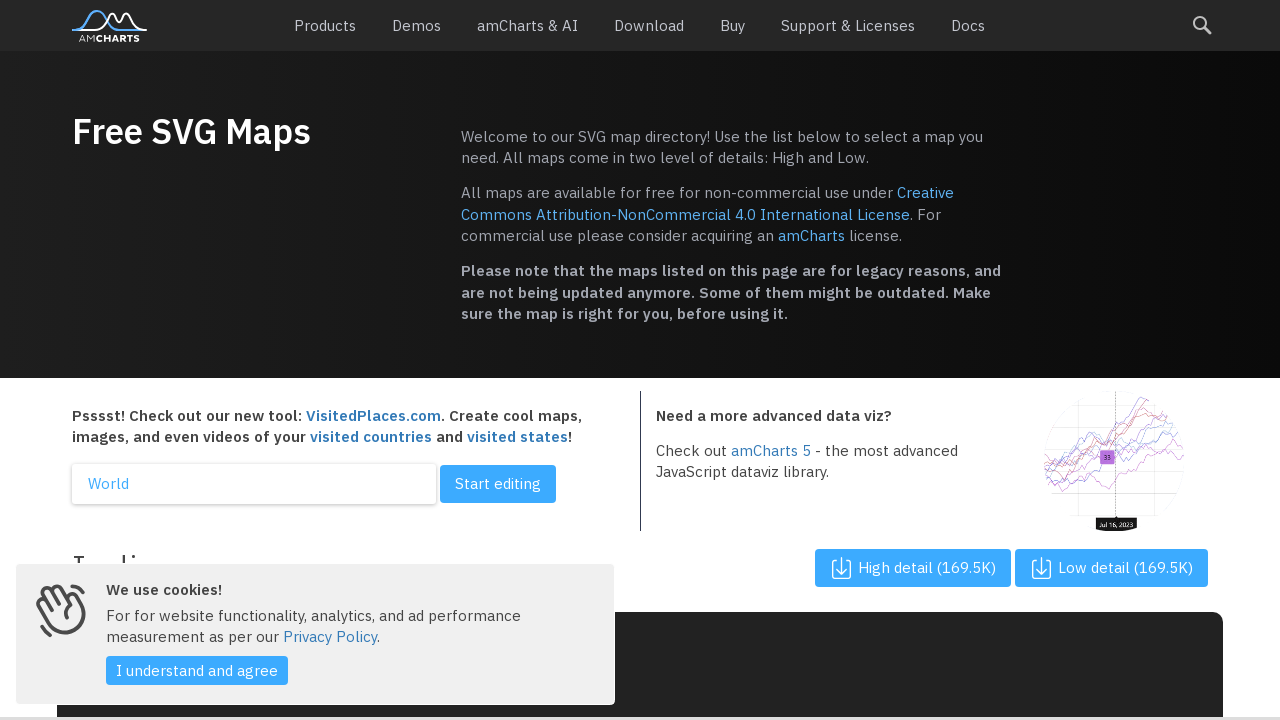

Waited for SVG map to load
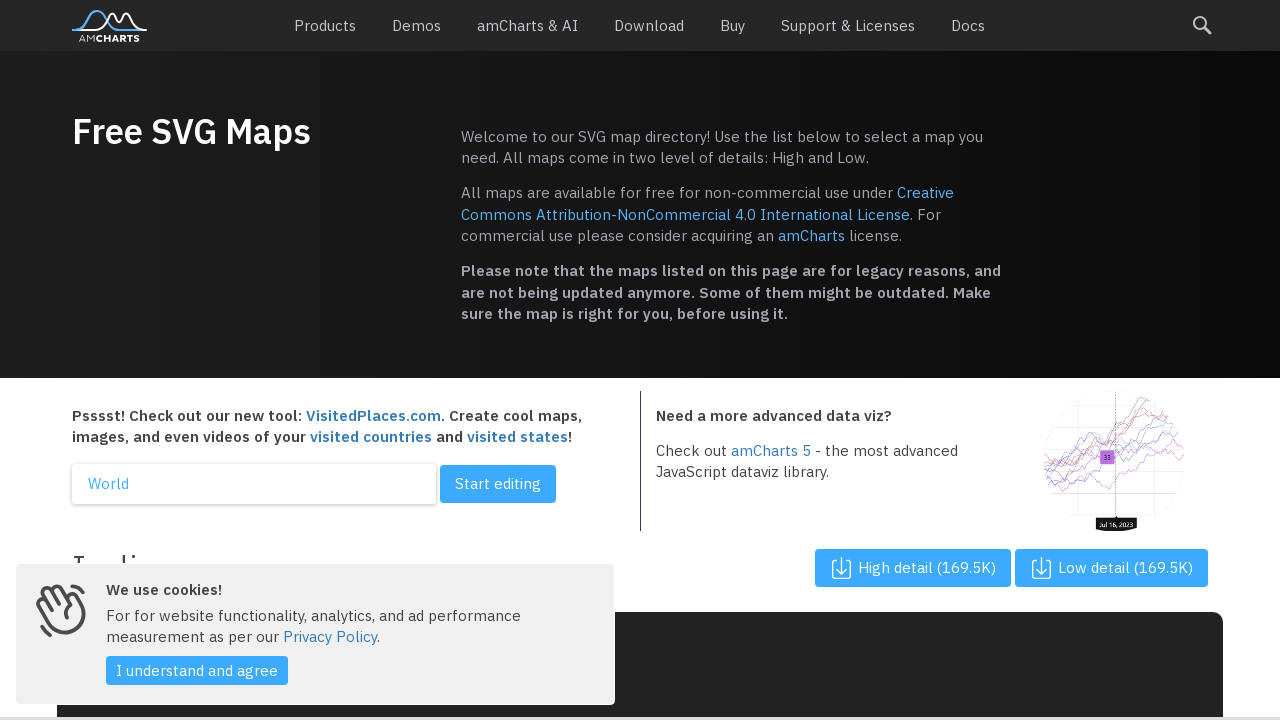

Located all SVG path elements in the map
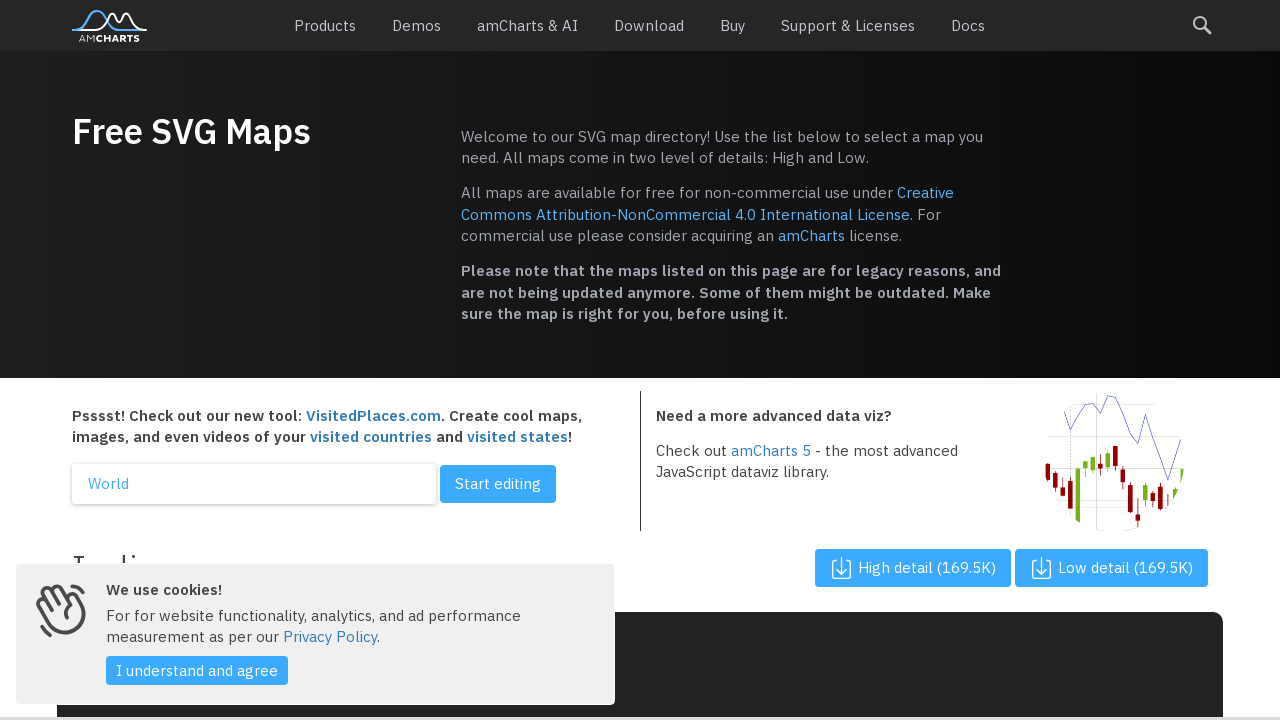

Waited 2 seconds to observe the result of clicking Maharashtra
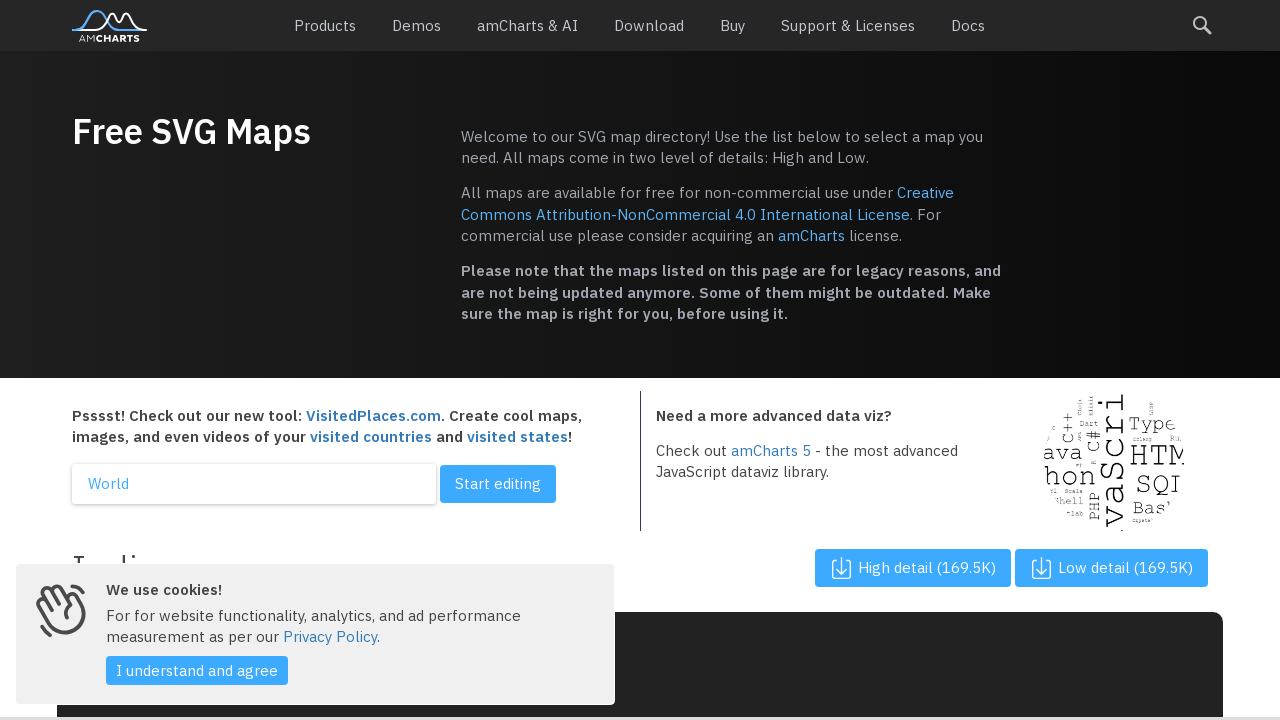

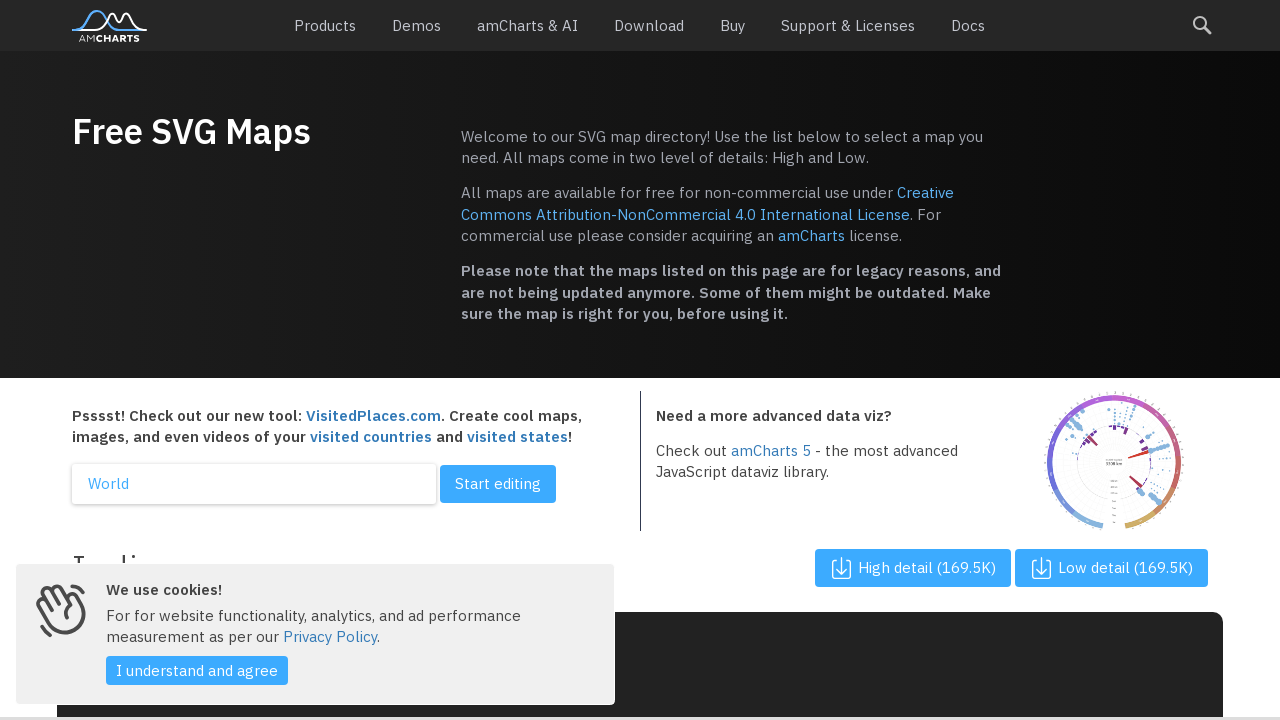